Tests browser navigation functionality by visiting multiple pages on the Dassault Aviation website and using browser back/forward controls

Starting URL: https://www.dassault-aviation.com/en/

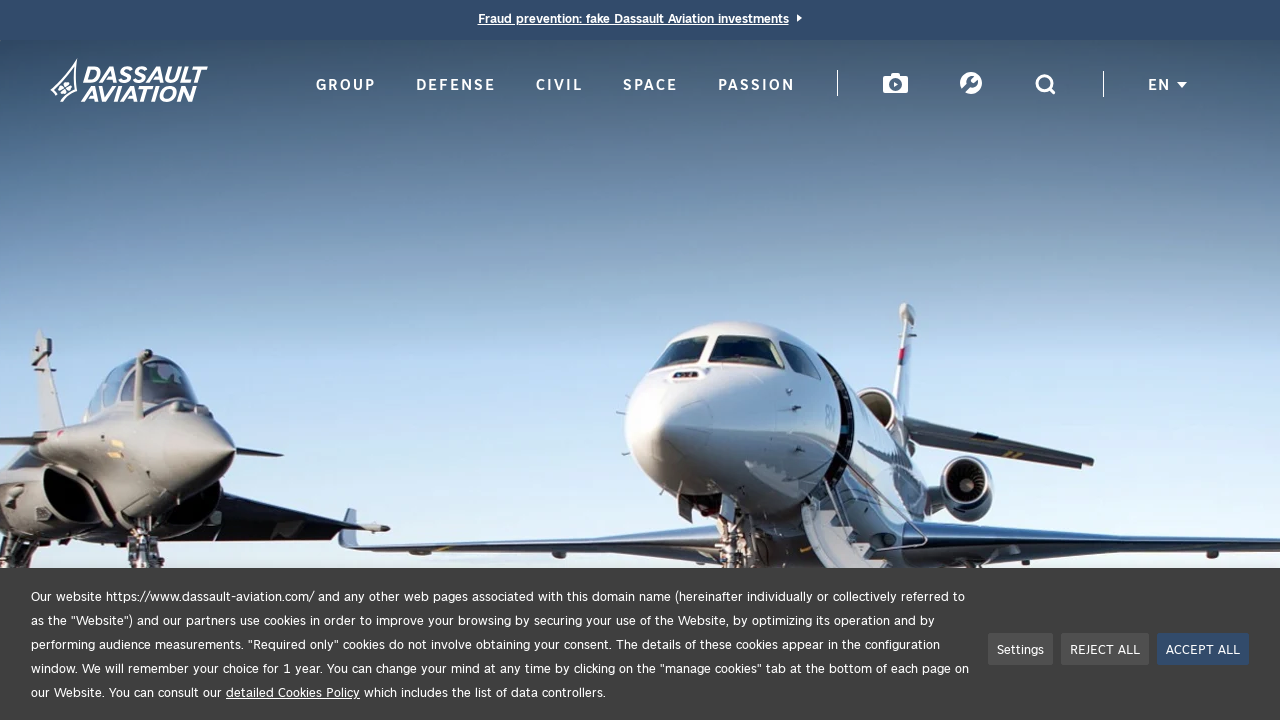

Navigated to Dassault Aviation group page
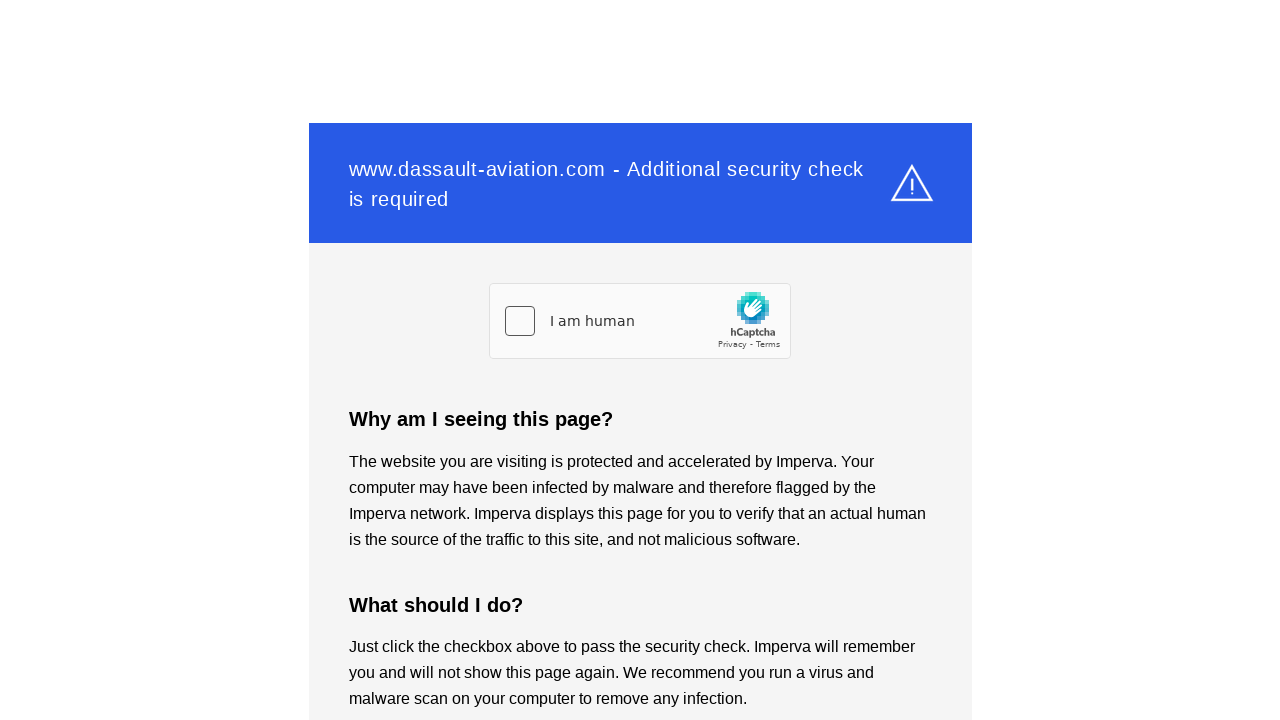

Waited 5 seconds for group page to load
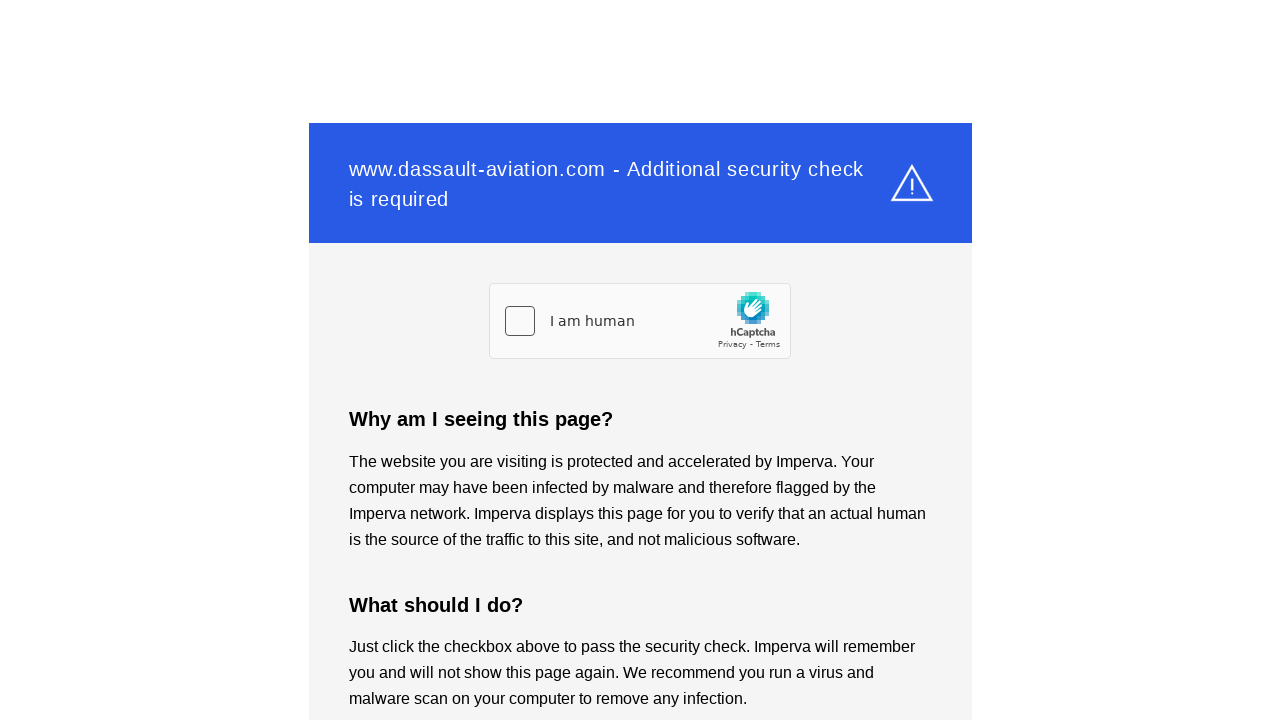

Navigated to Dassault Aviation civil page
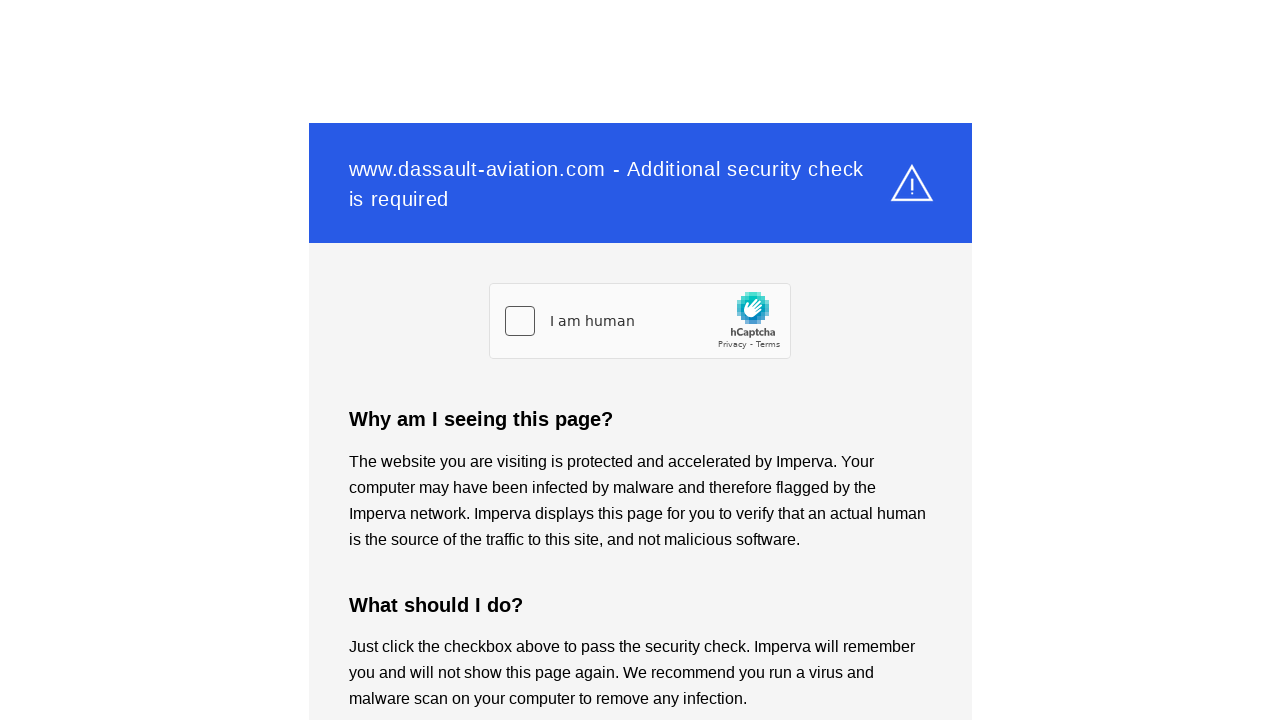

Waited 5 seconds for civil page to load
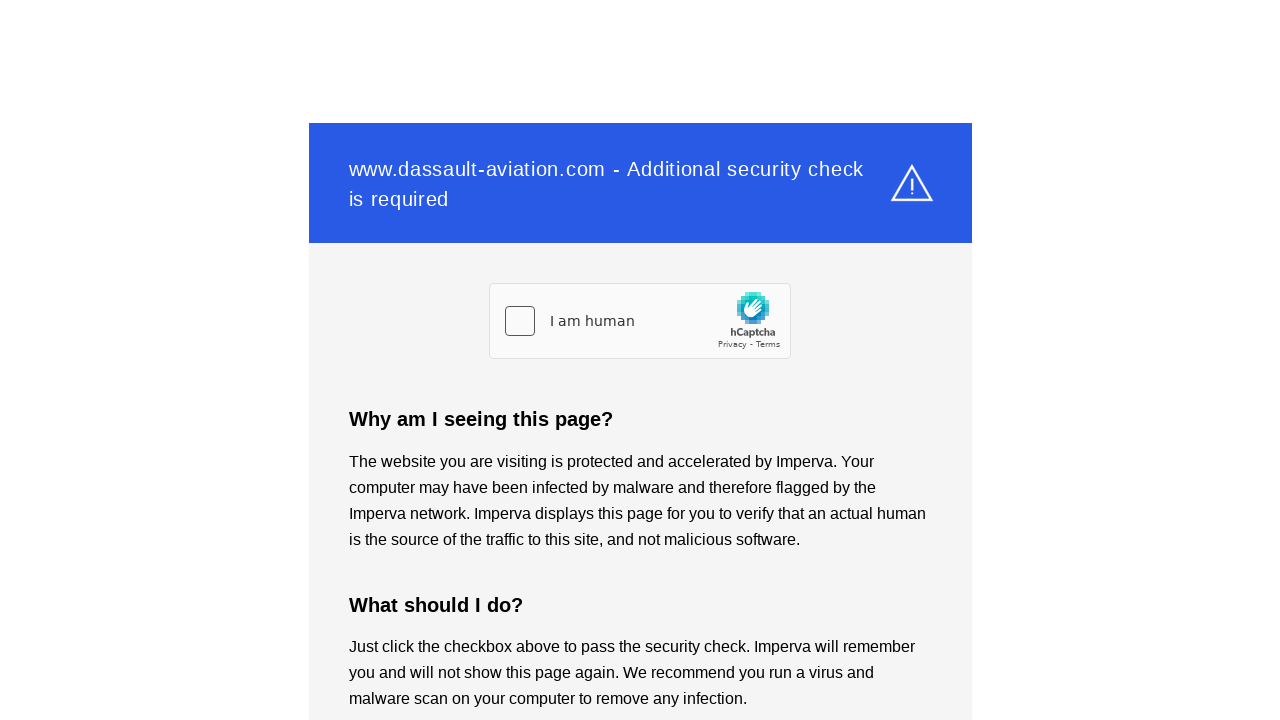

Navigated back to group page using browser back button
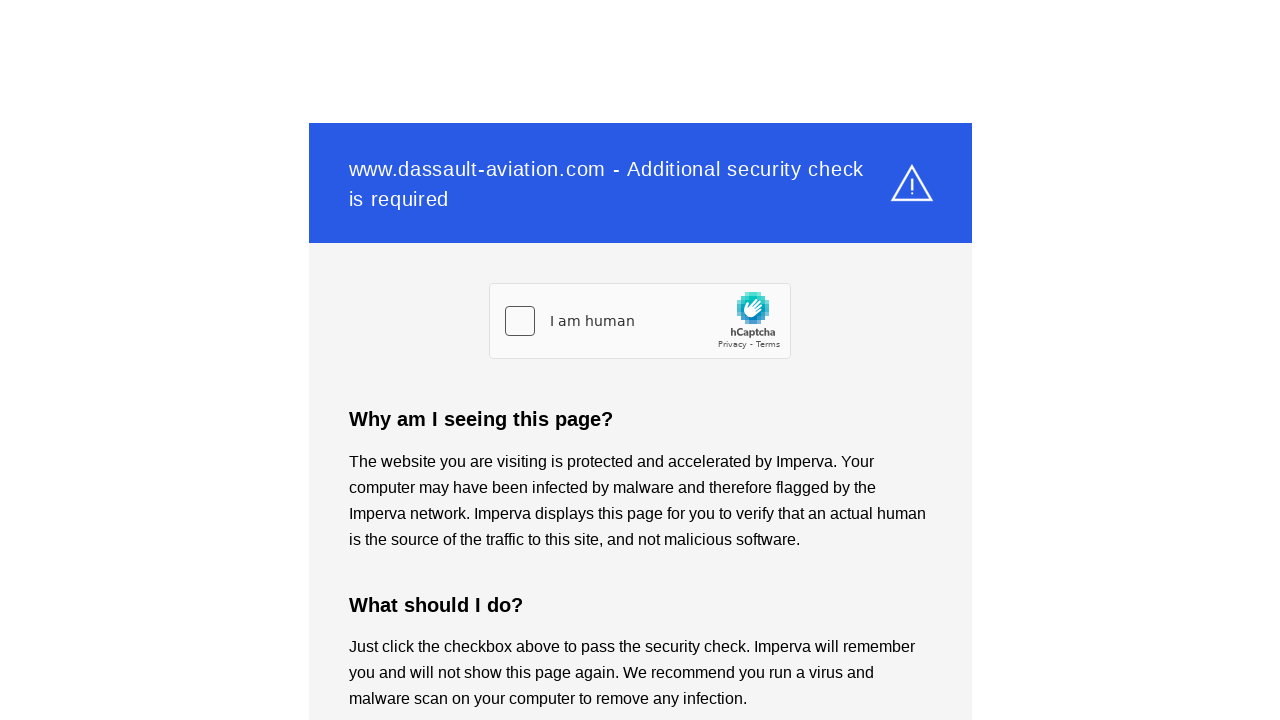

Waited 5 seconds for group page to load after back navigation
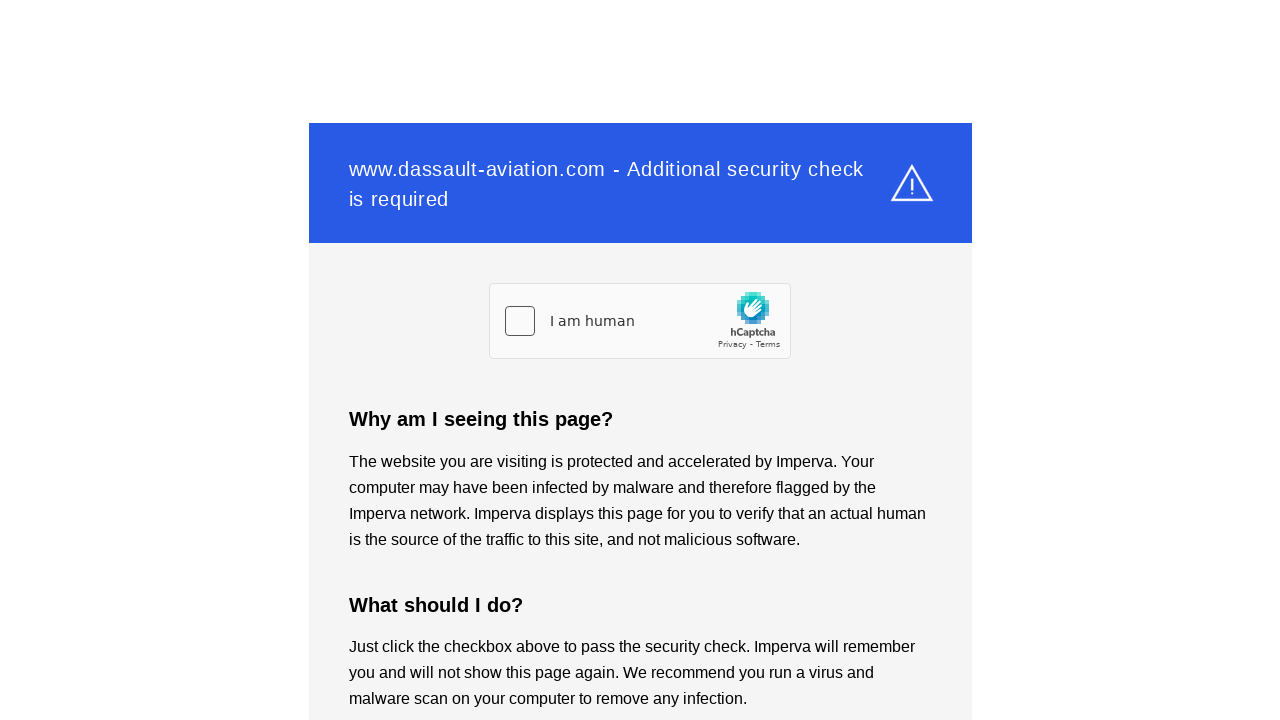

Navigated forward to civil page using browser forward button
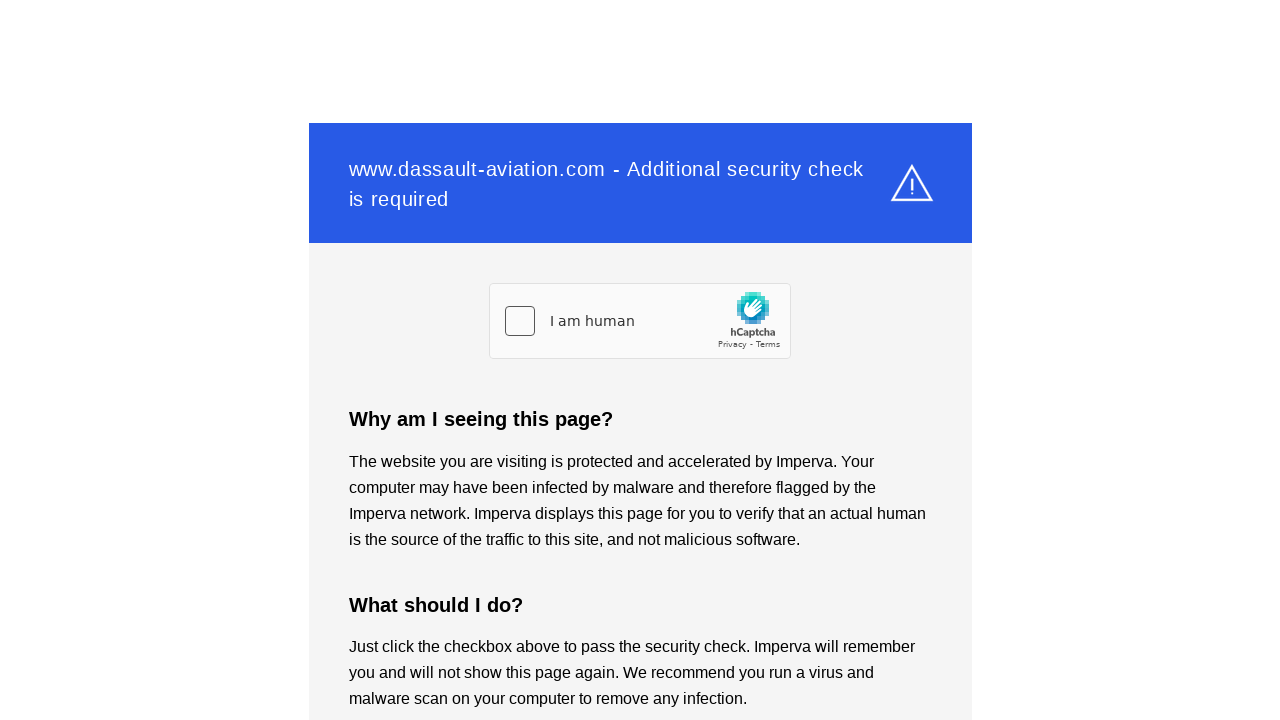

Waited 5 seconds for civil page to load after forward navigation
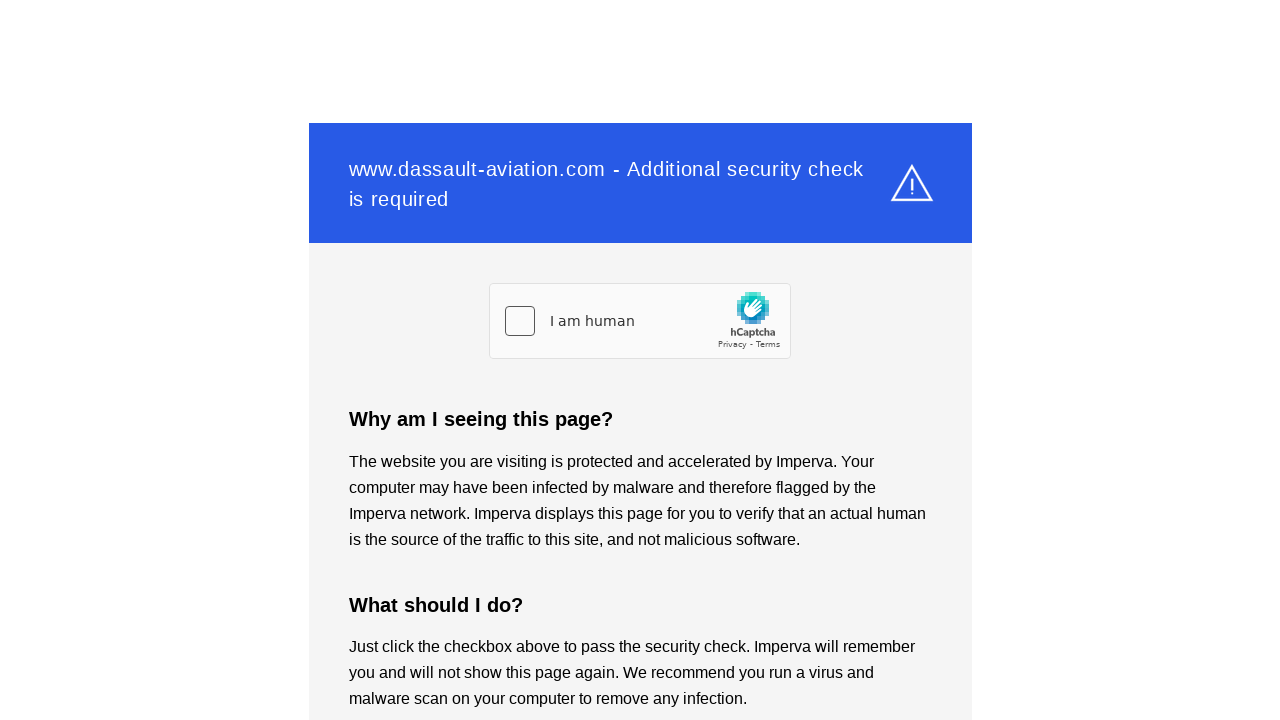

Navigated to Dassault Aviation passion page
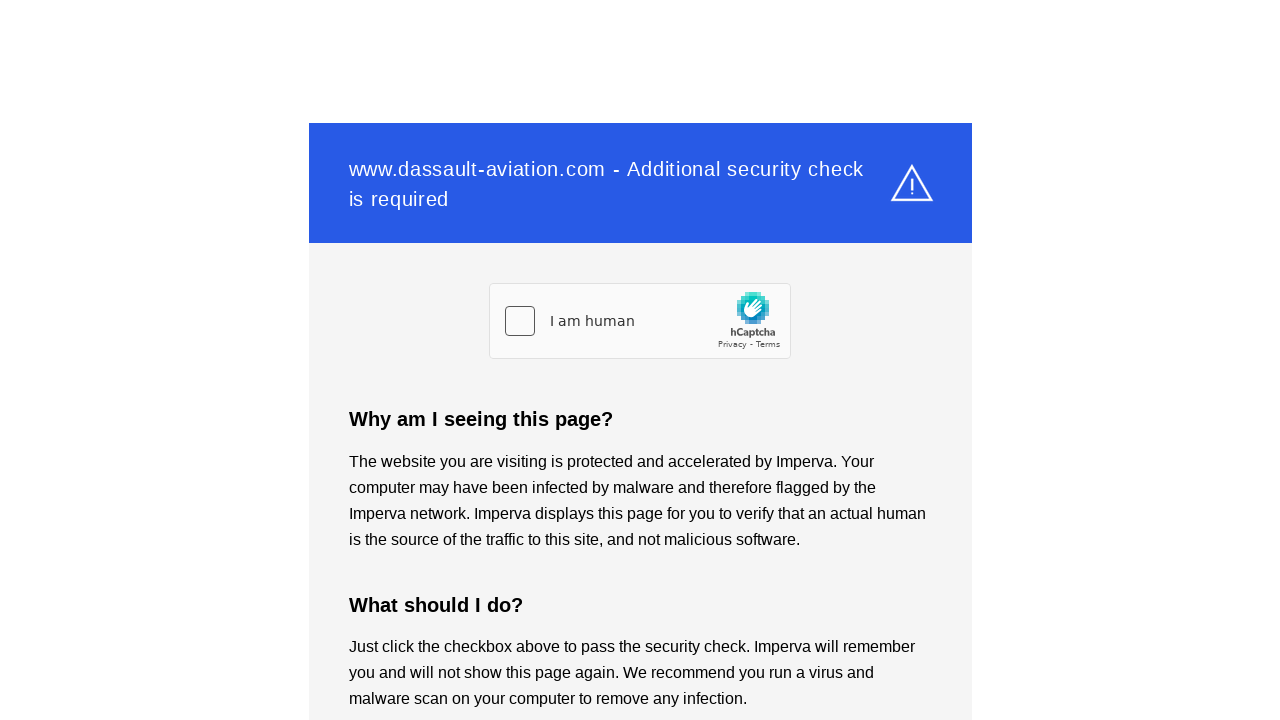

Waited 5 seconds for passion page to load
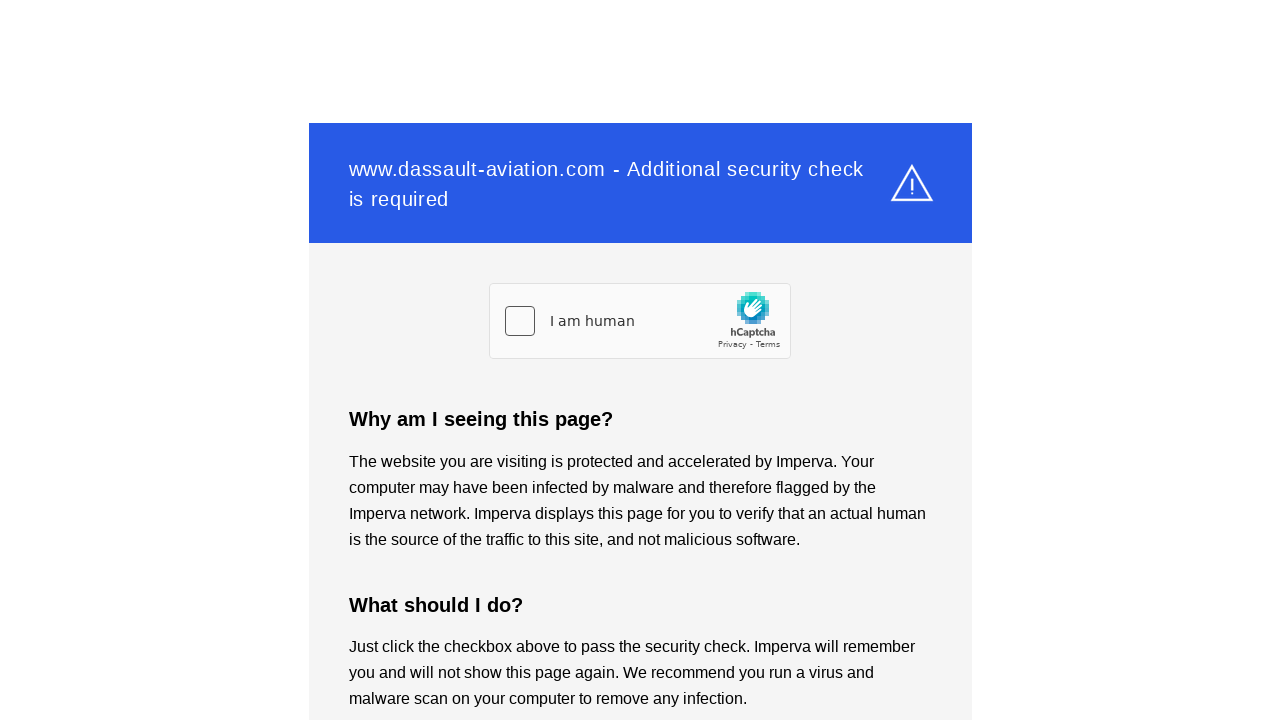

Navigated to Dassault Aviation space page
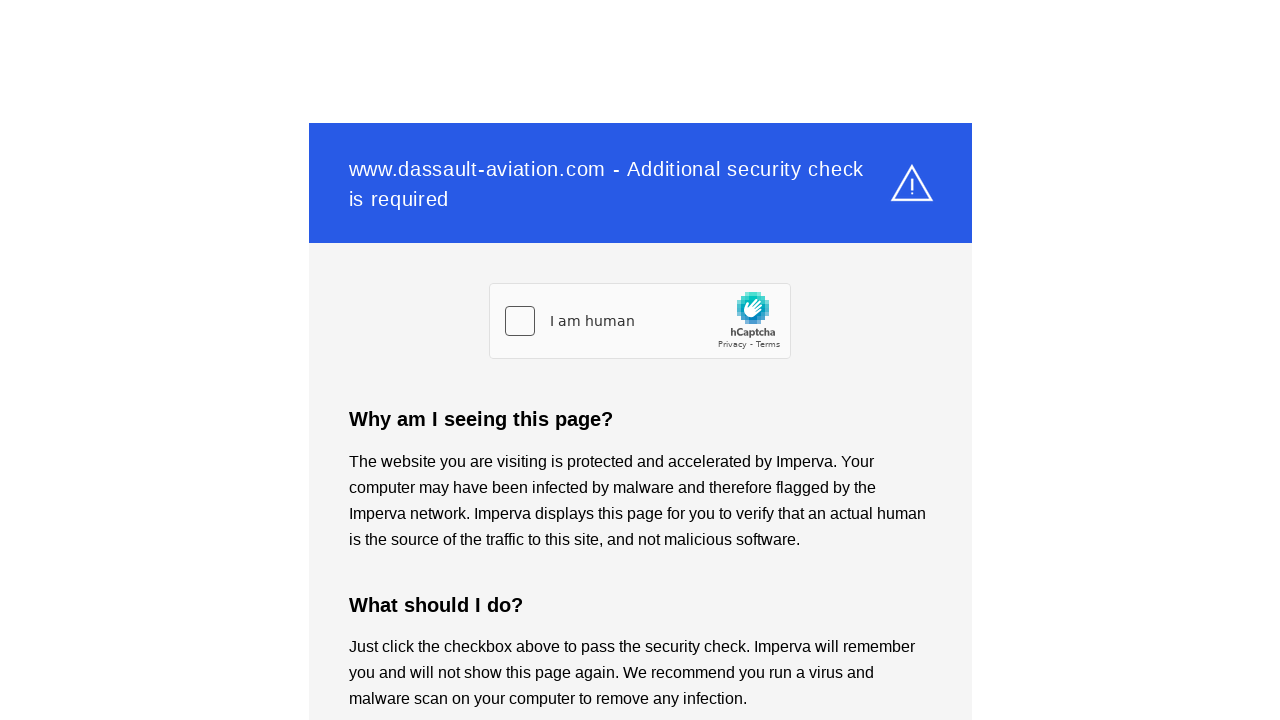

Waited 5 seconds for space page to load
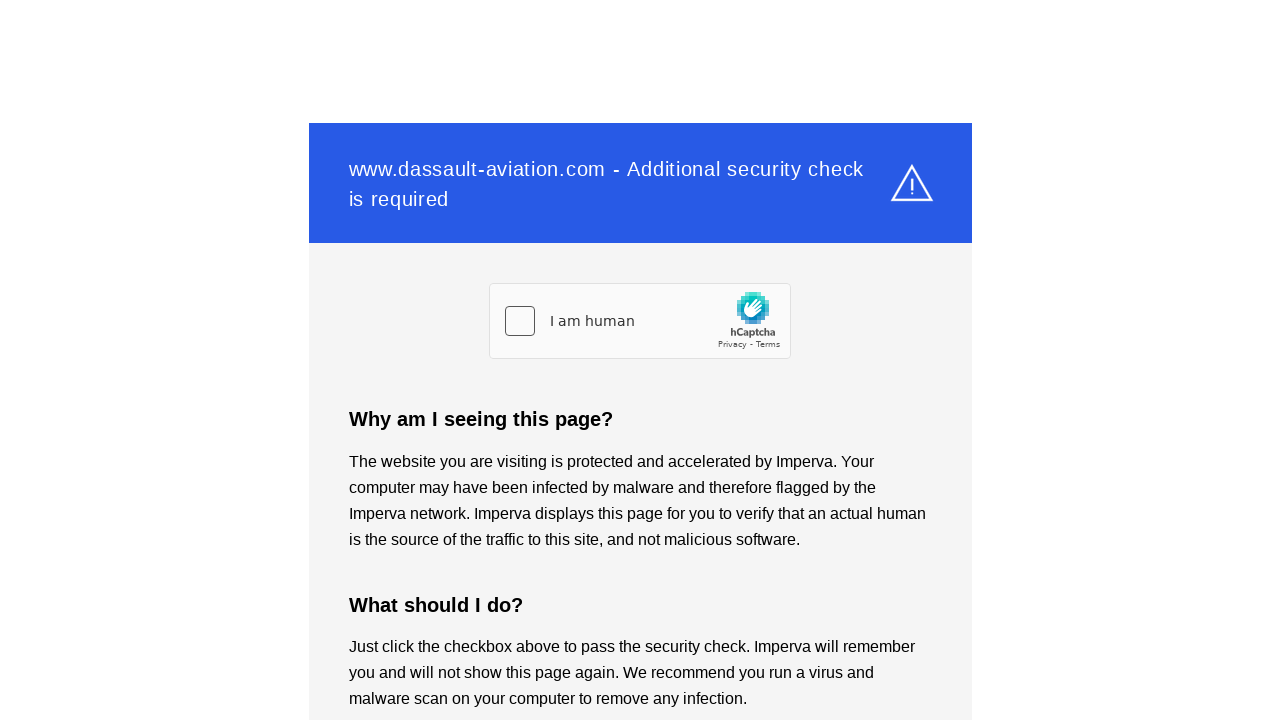

Navigated to Dassault Aviation defense page
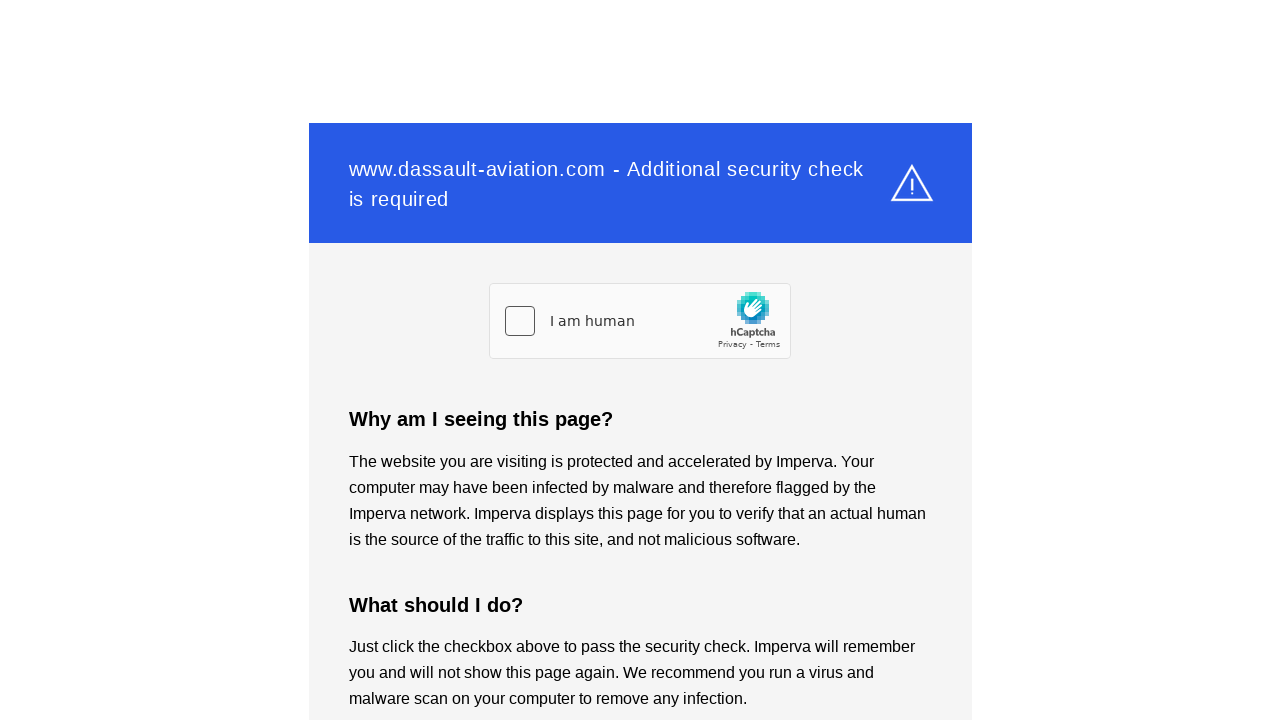

Waited 5 seconds for defense page to load
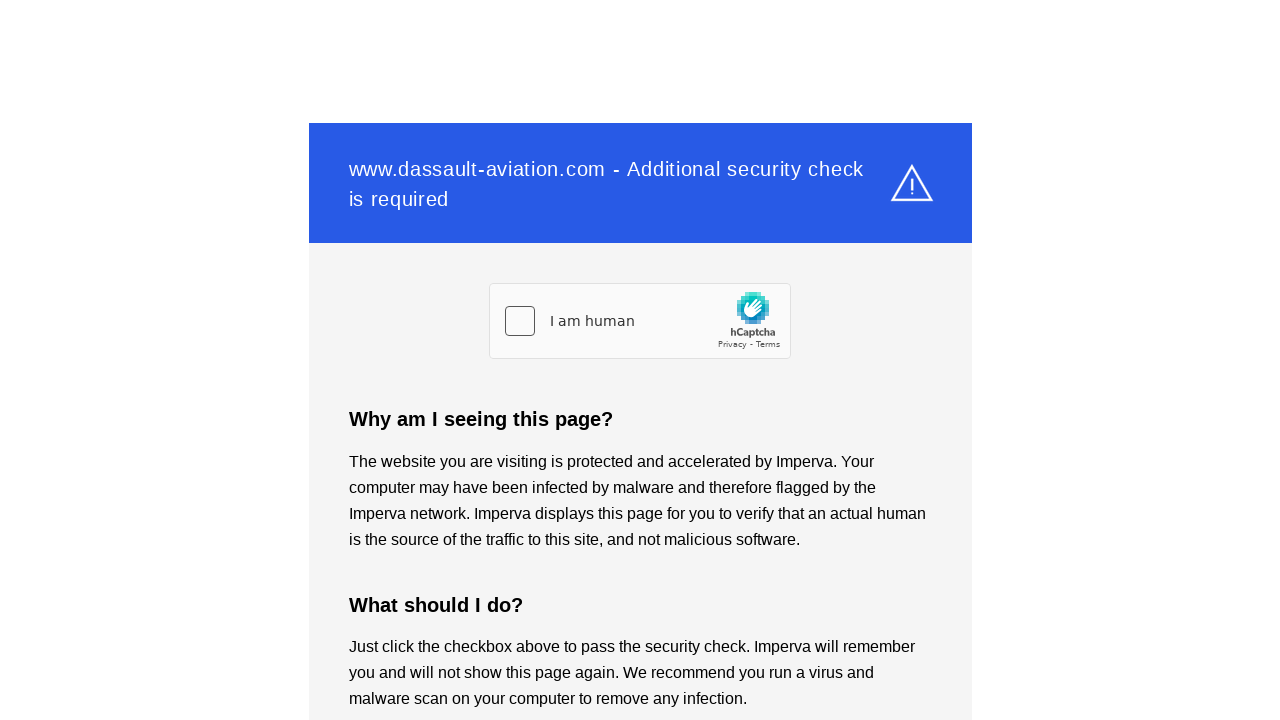

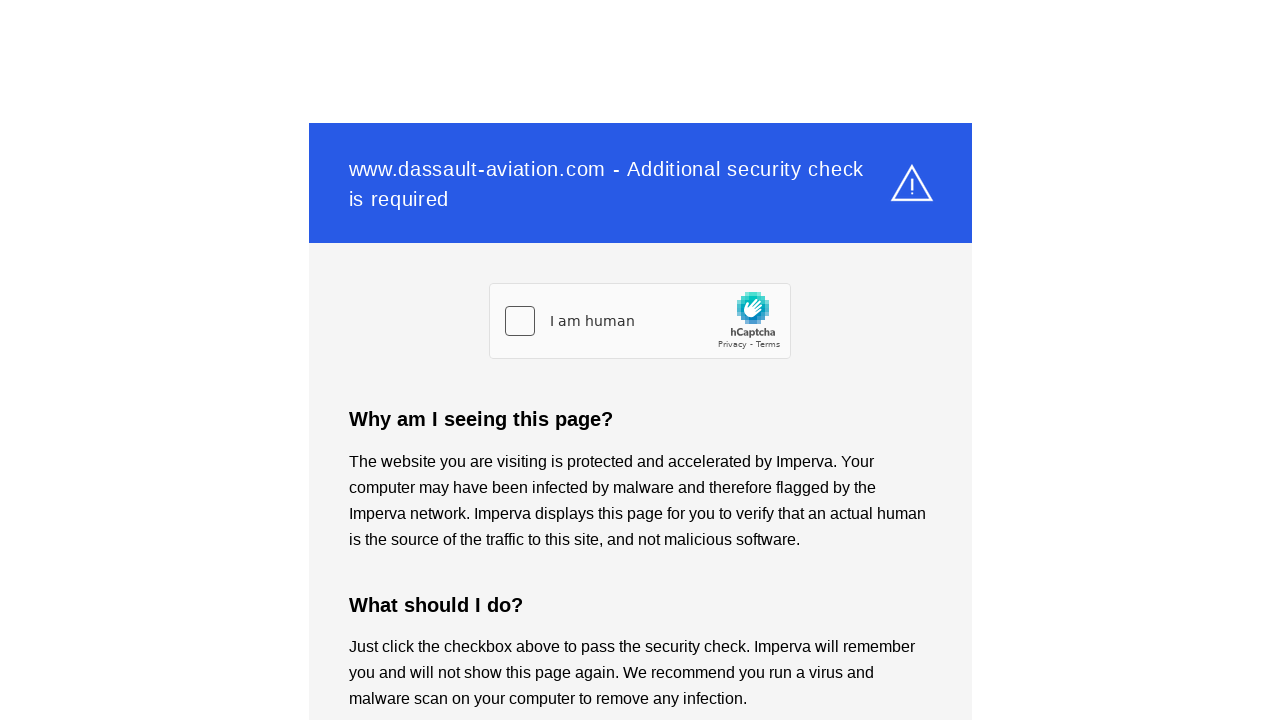